Tests the text box form on DemoQA by finding input elements and filling them with text values for full name and email fields.

Starting URL: https://demoqa.com/text-box

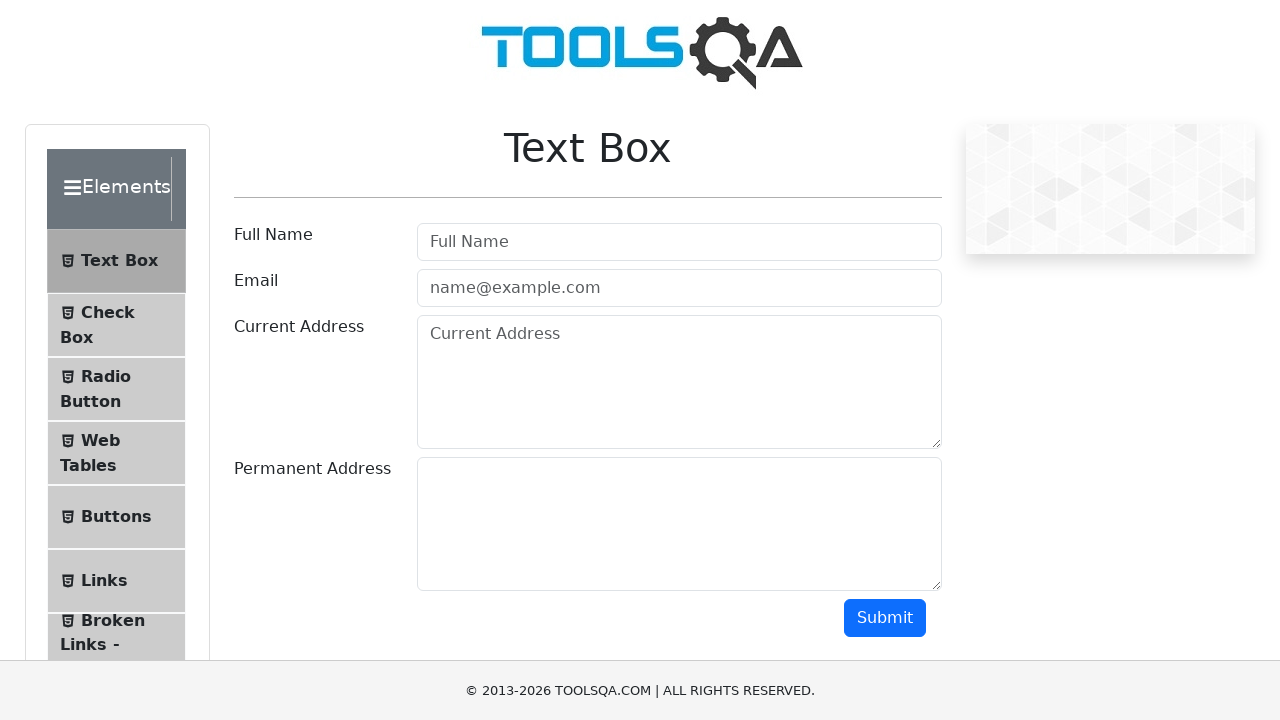

Filled Full Name field with 'Hello' on input >> nth=0
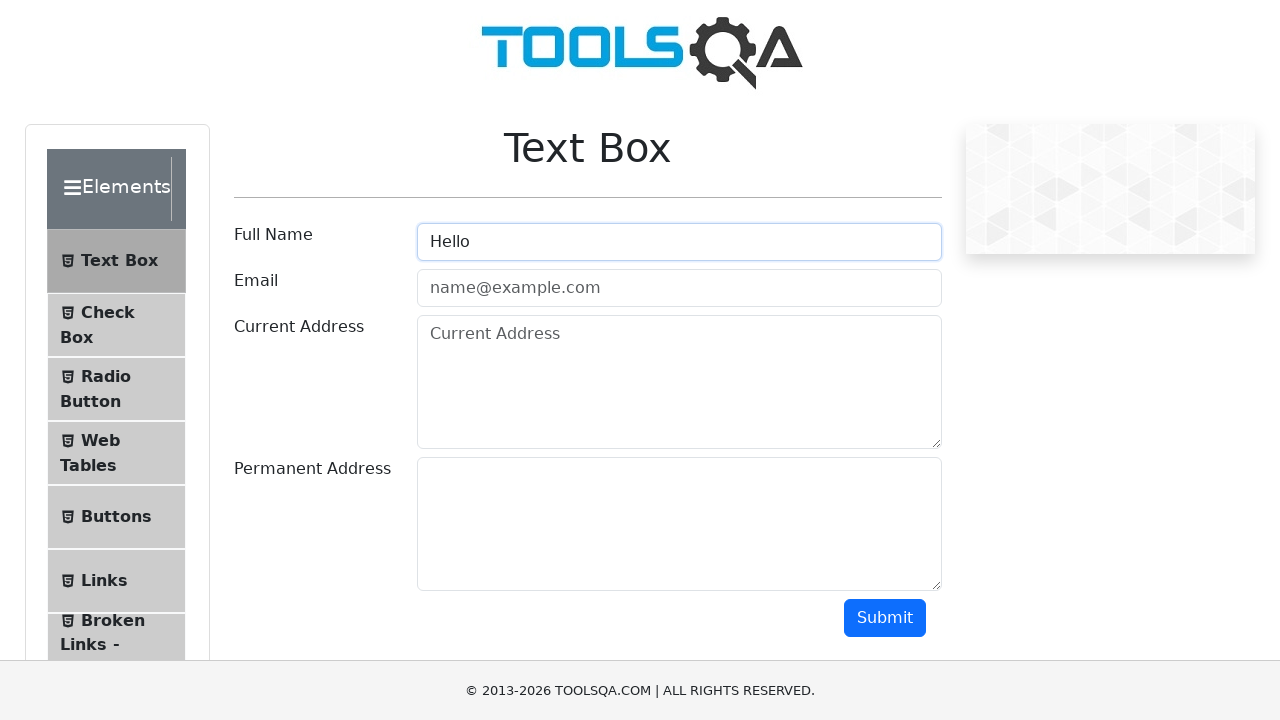

Filled Email field with 'My Name is Sumit' on input >> nth=1
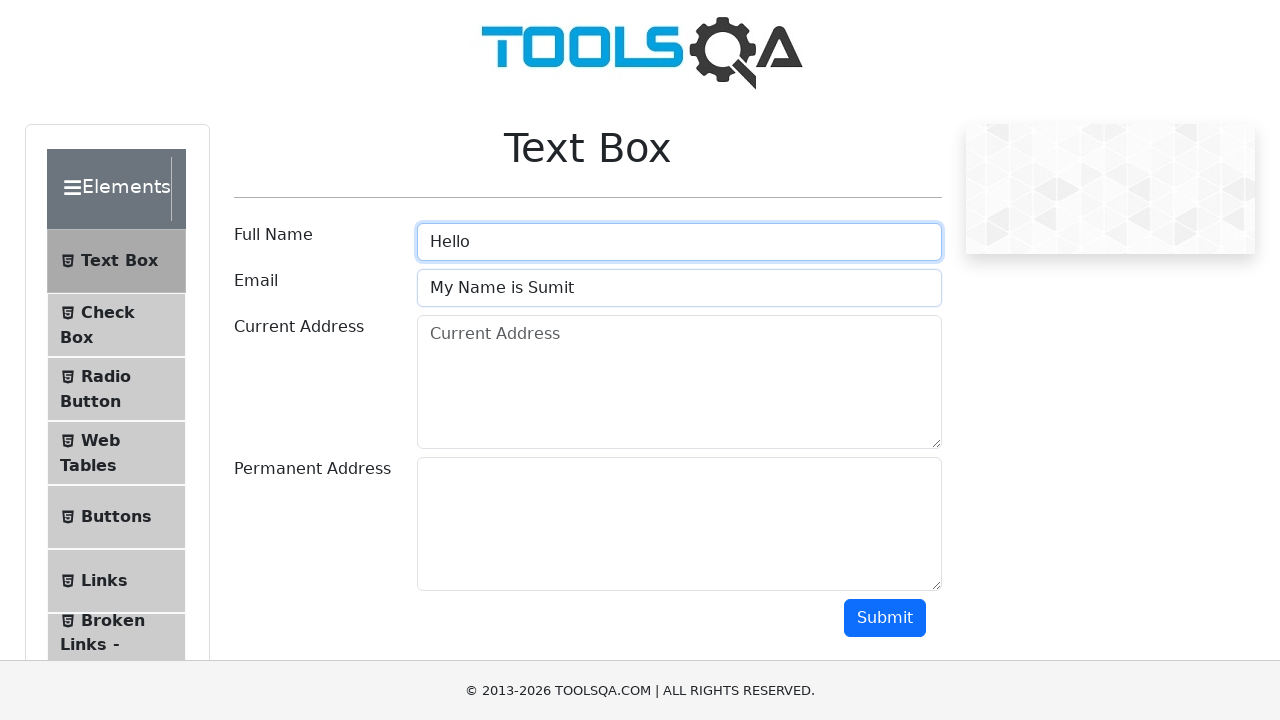

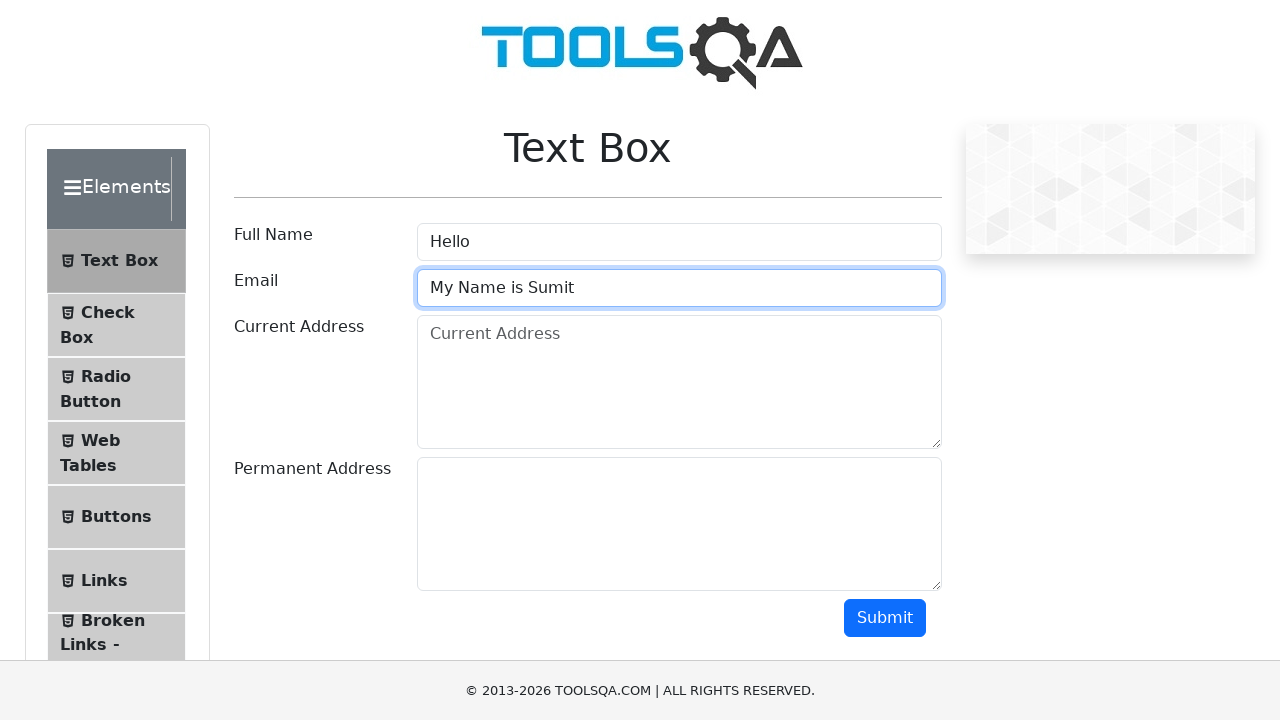